Tests filling the last name field in a form and verifies the value is correctly entered

Starting URL: https://formy-project.herokuapp.com/form

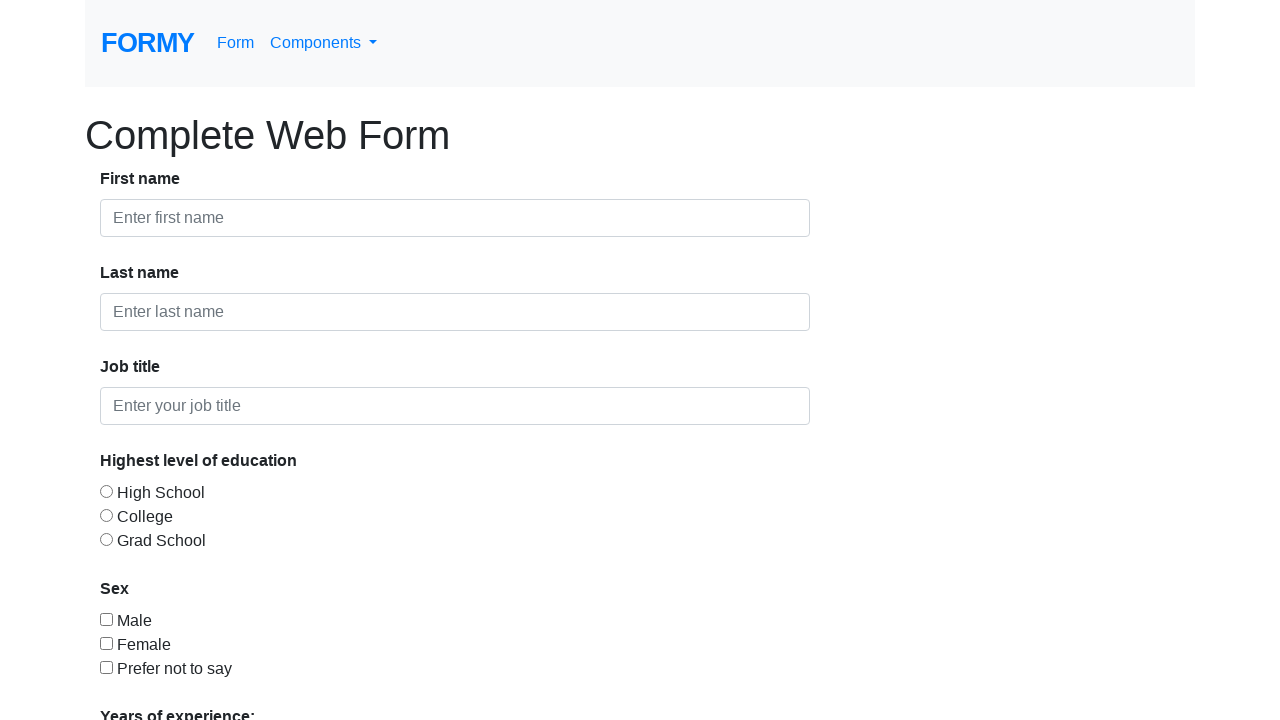

Filled last name field with 'reda' on #last-name
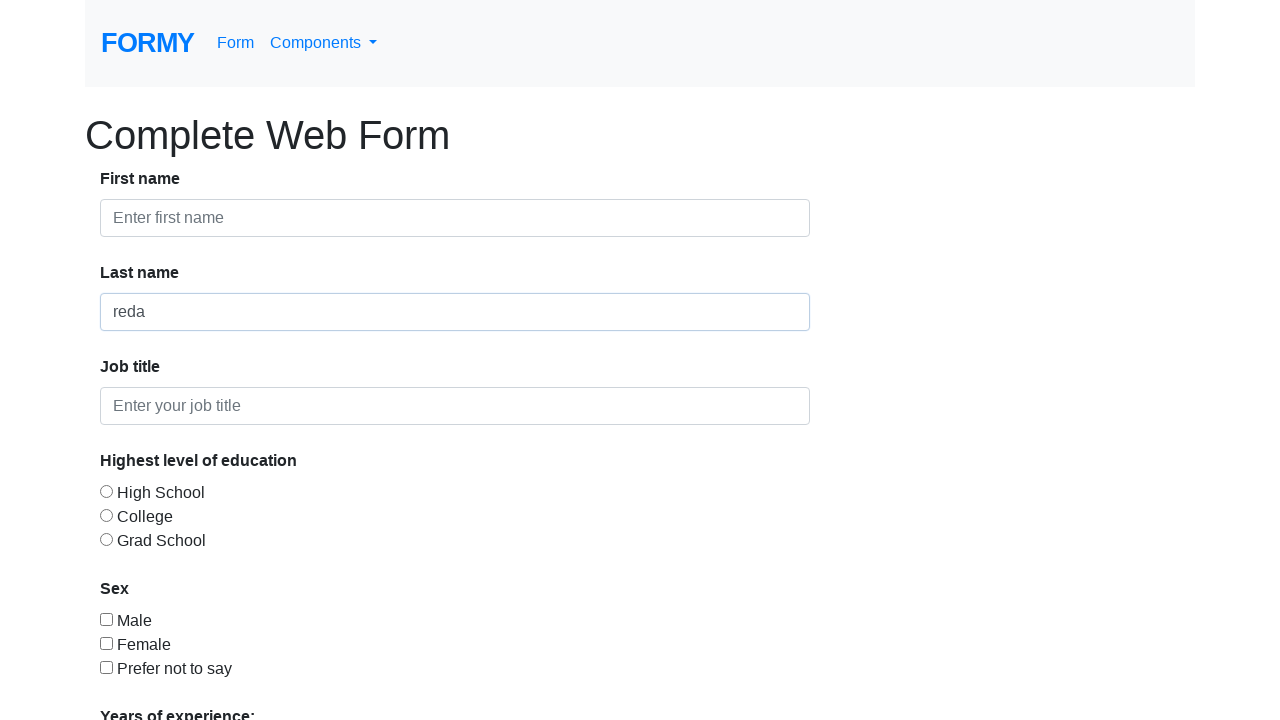

Verified last name field contains 'reda'
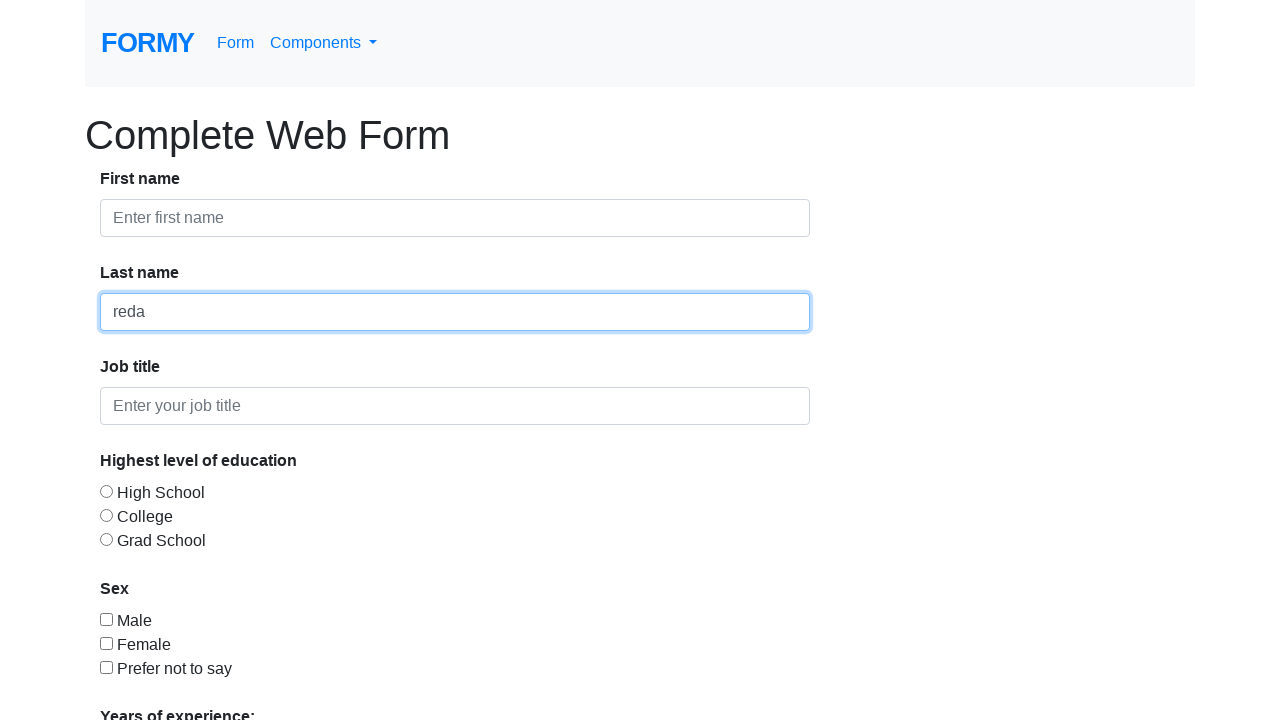

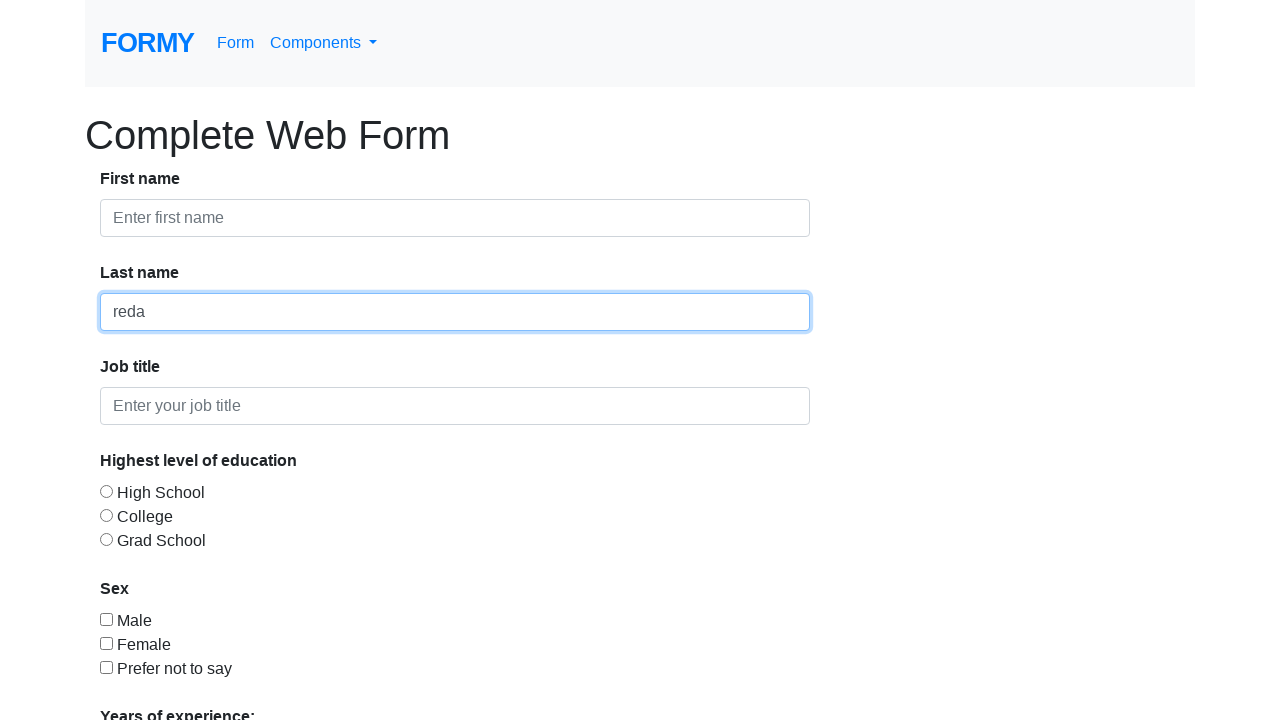